Tests iframe handling by switching to an iframe containing a JavaScript example, clicking a button inside the iframe, switching back to the main content, and clicking the home link.

Starting URL: https://www.w3schools.com/js/tryit.asp?filename=tryjs_myfirst

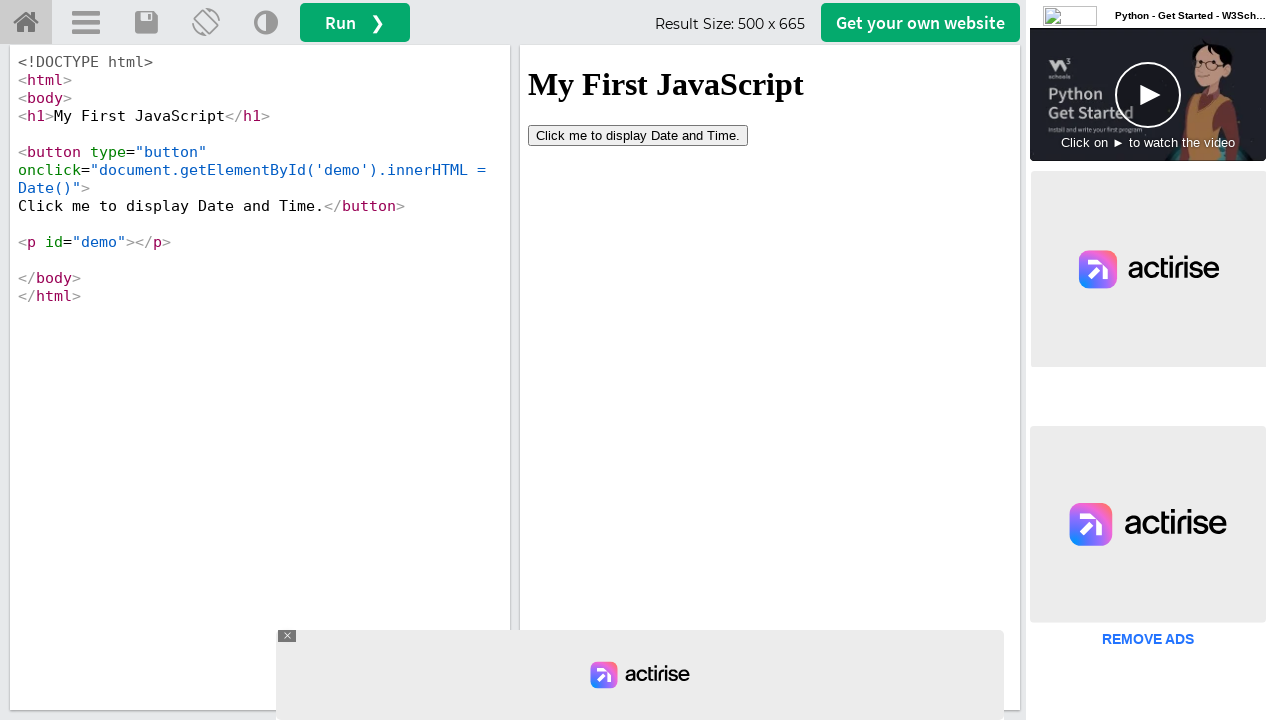

Set viewport size to 1920x1080
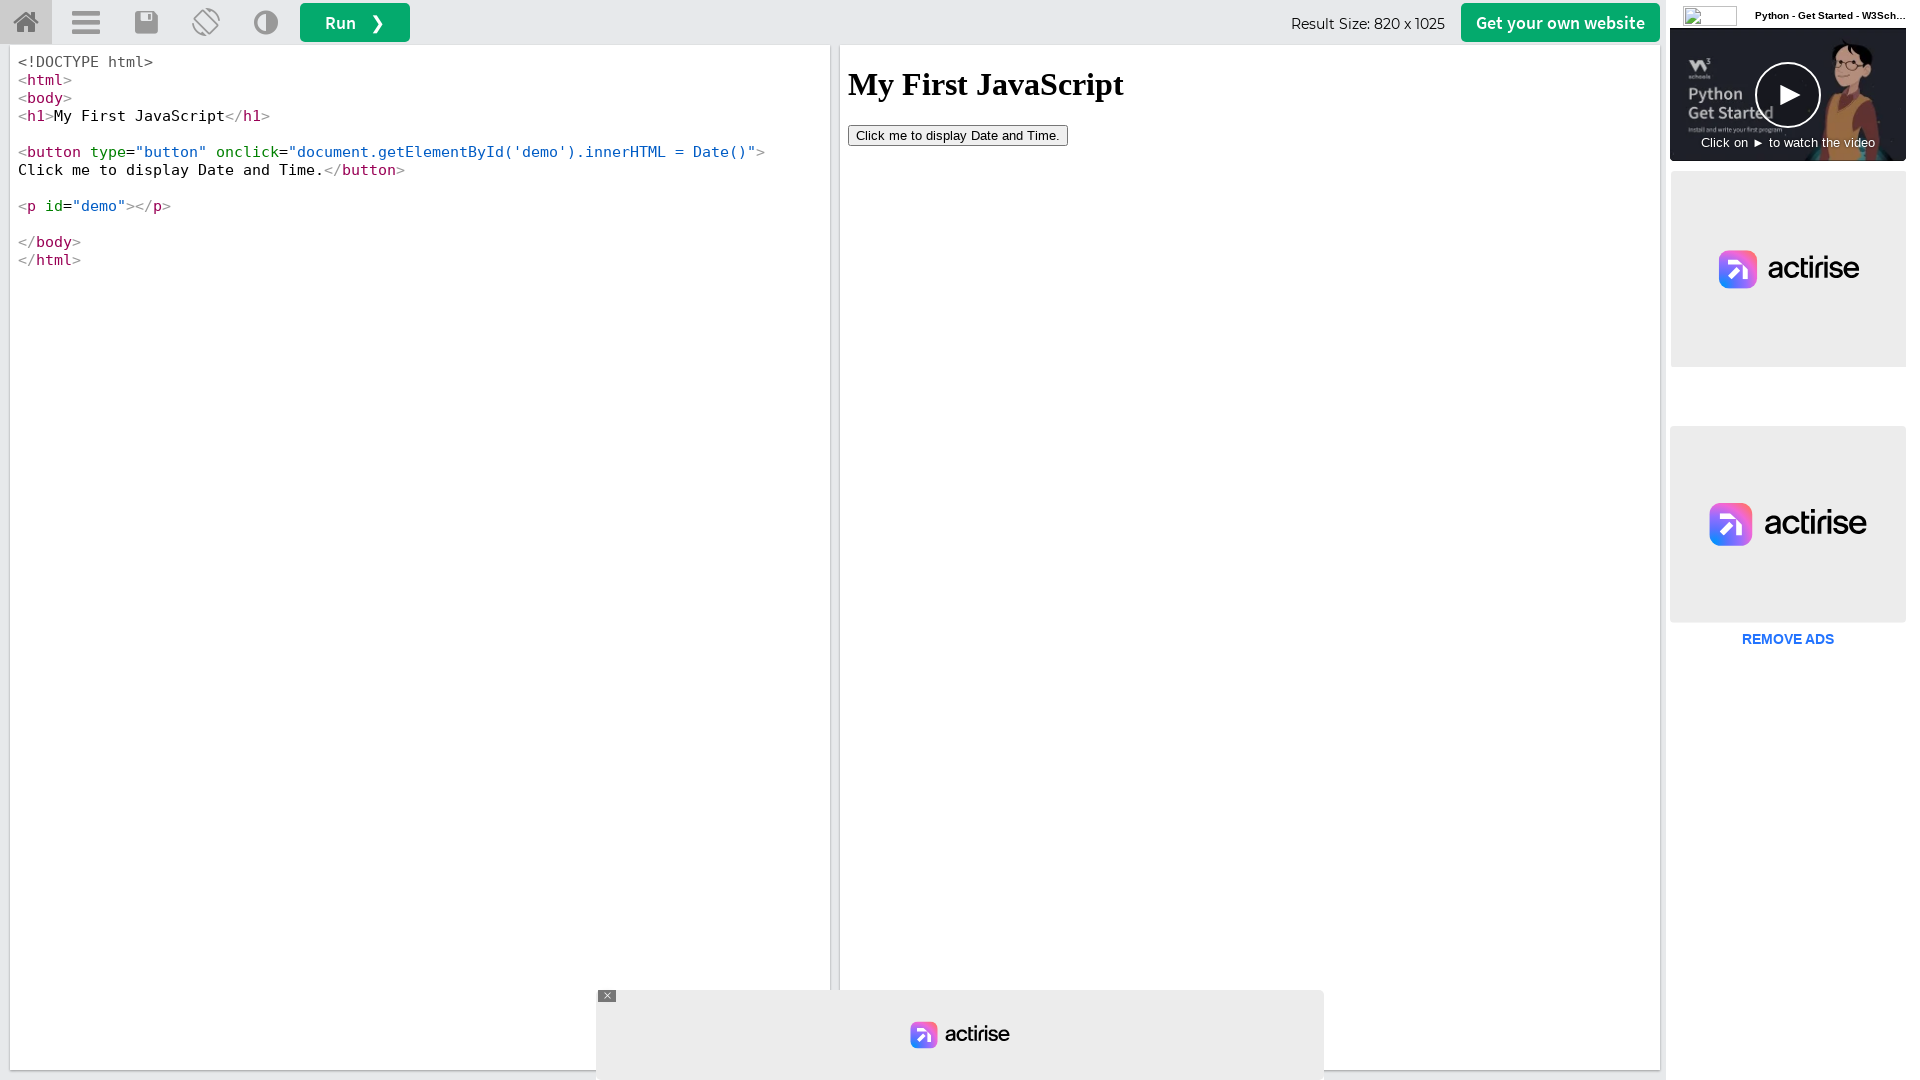

Located iframe with ID 'iframeResult'
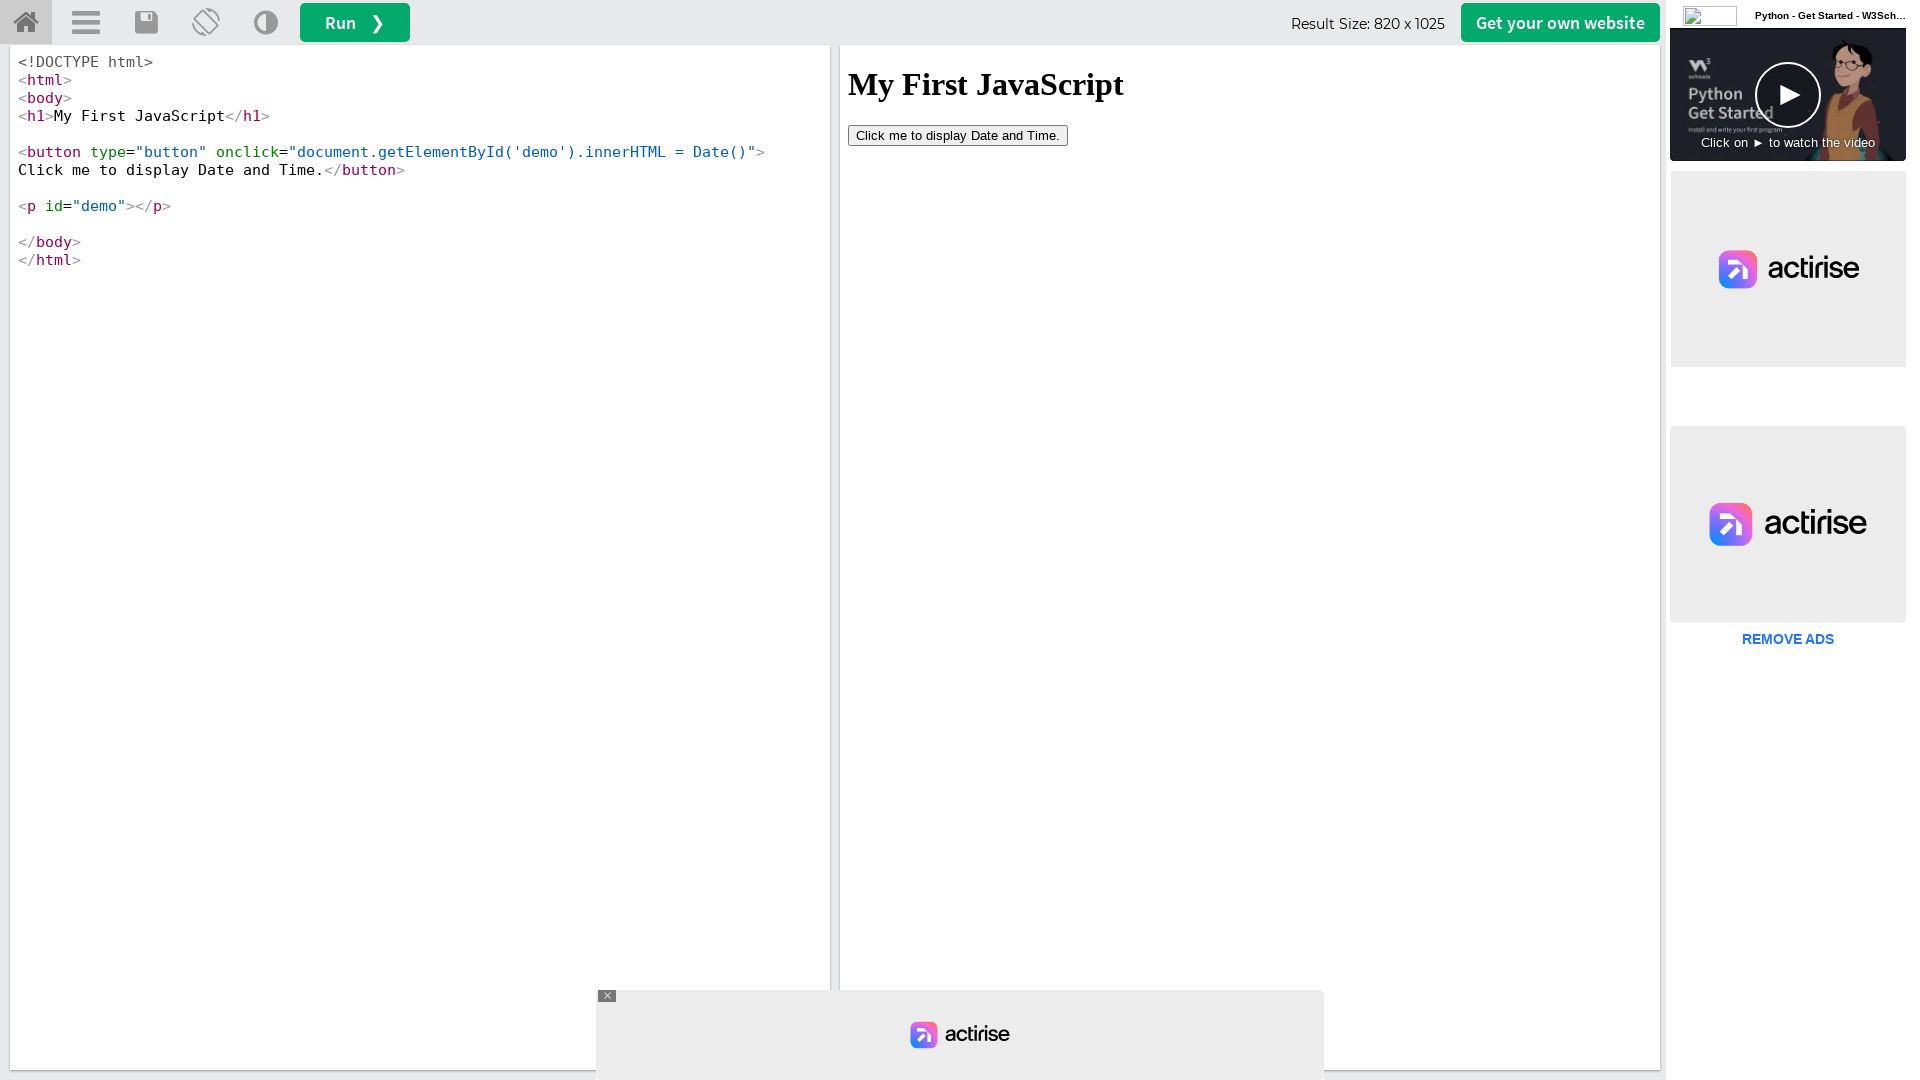

Clicked button inside iframe at (958, 135) on #iframeResult >> internal:control=enter-frame >> button[type='button']
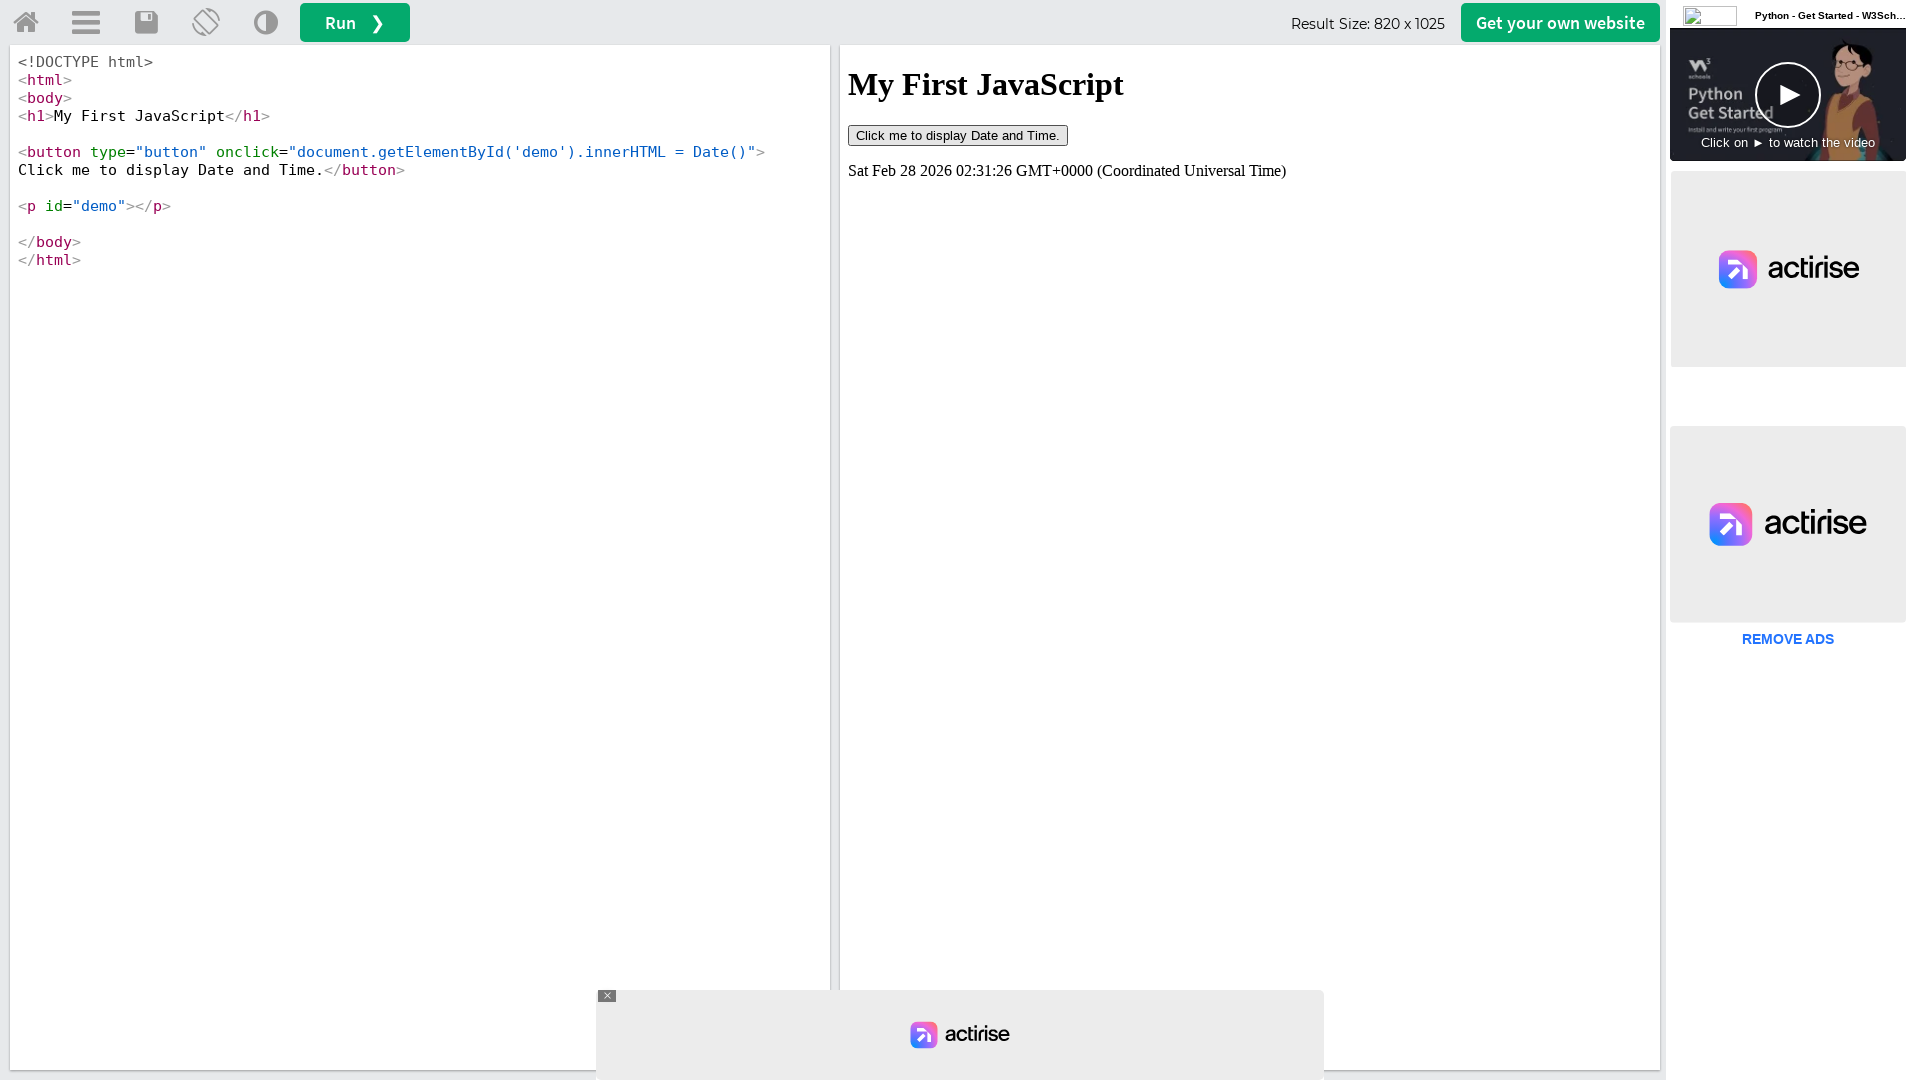

Clicked home link to return to main content at (26, 23) on a#tryhome
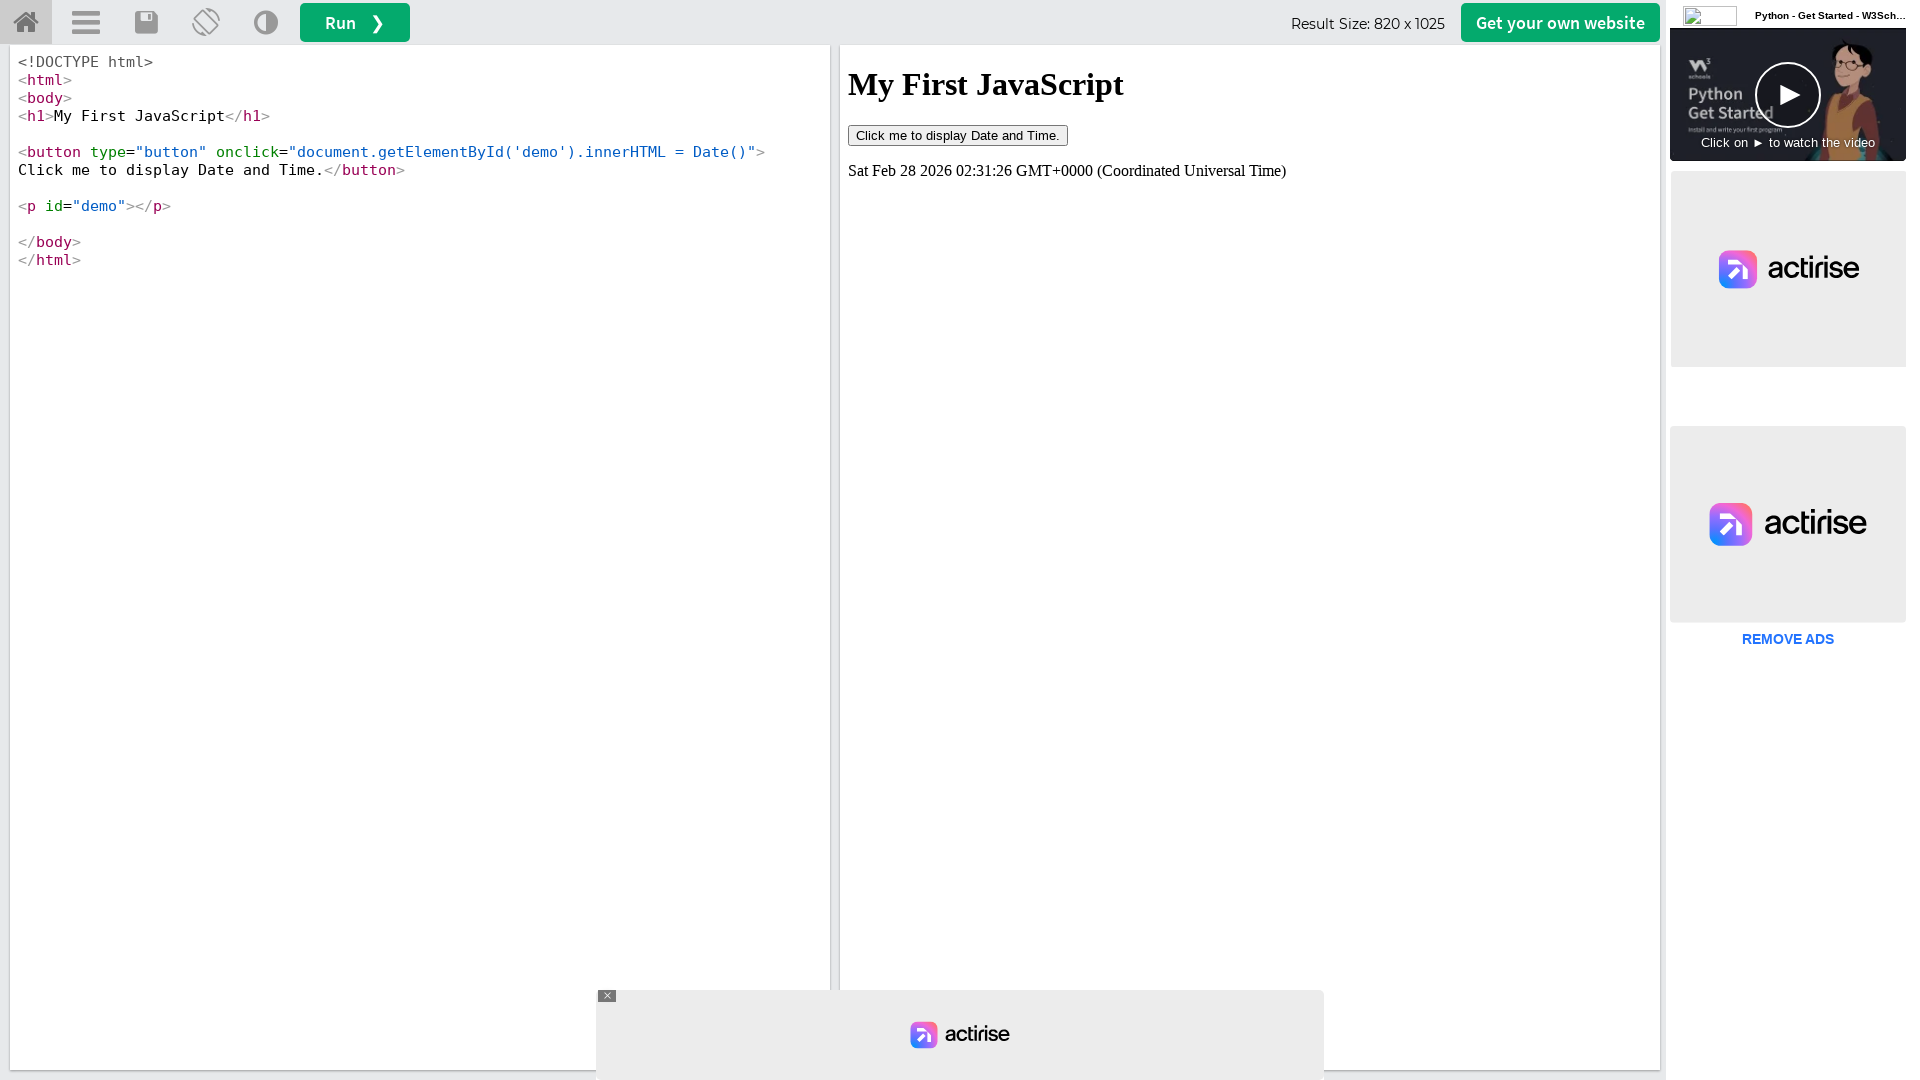

Page load completed
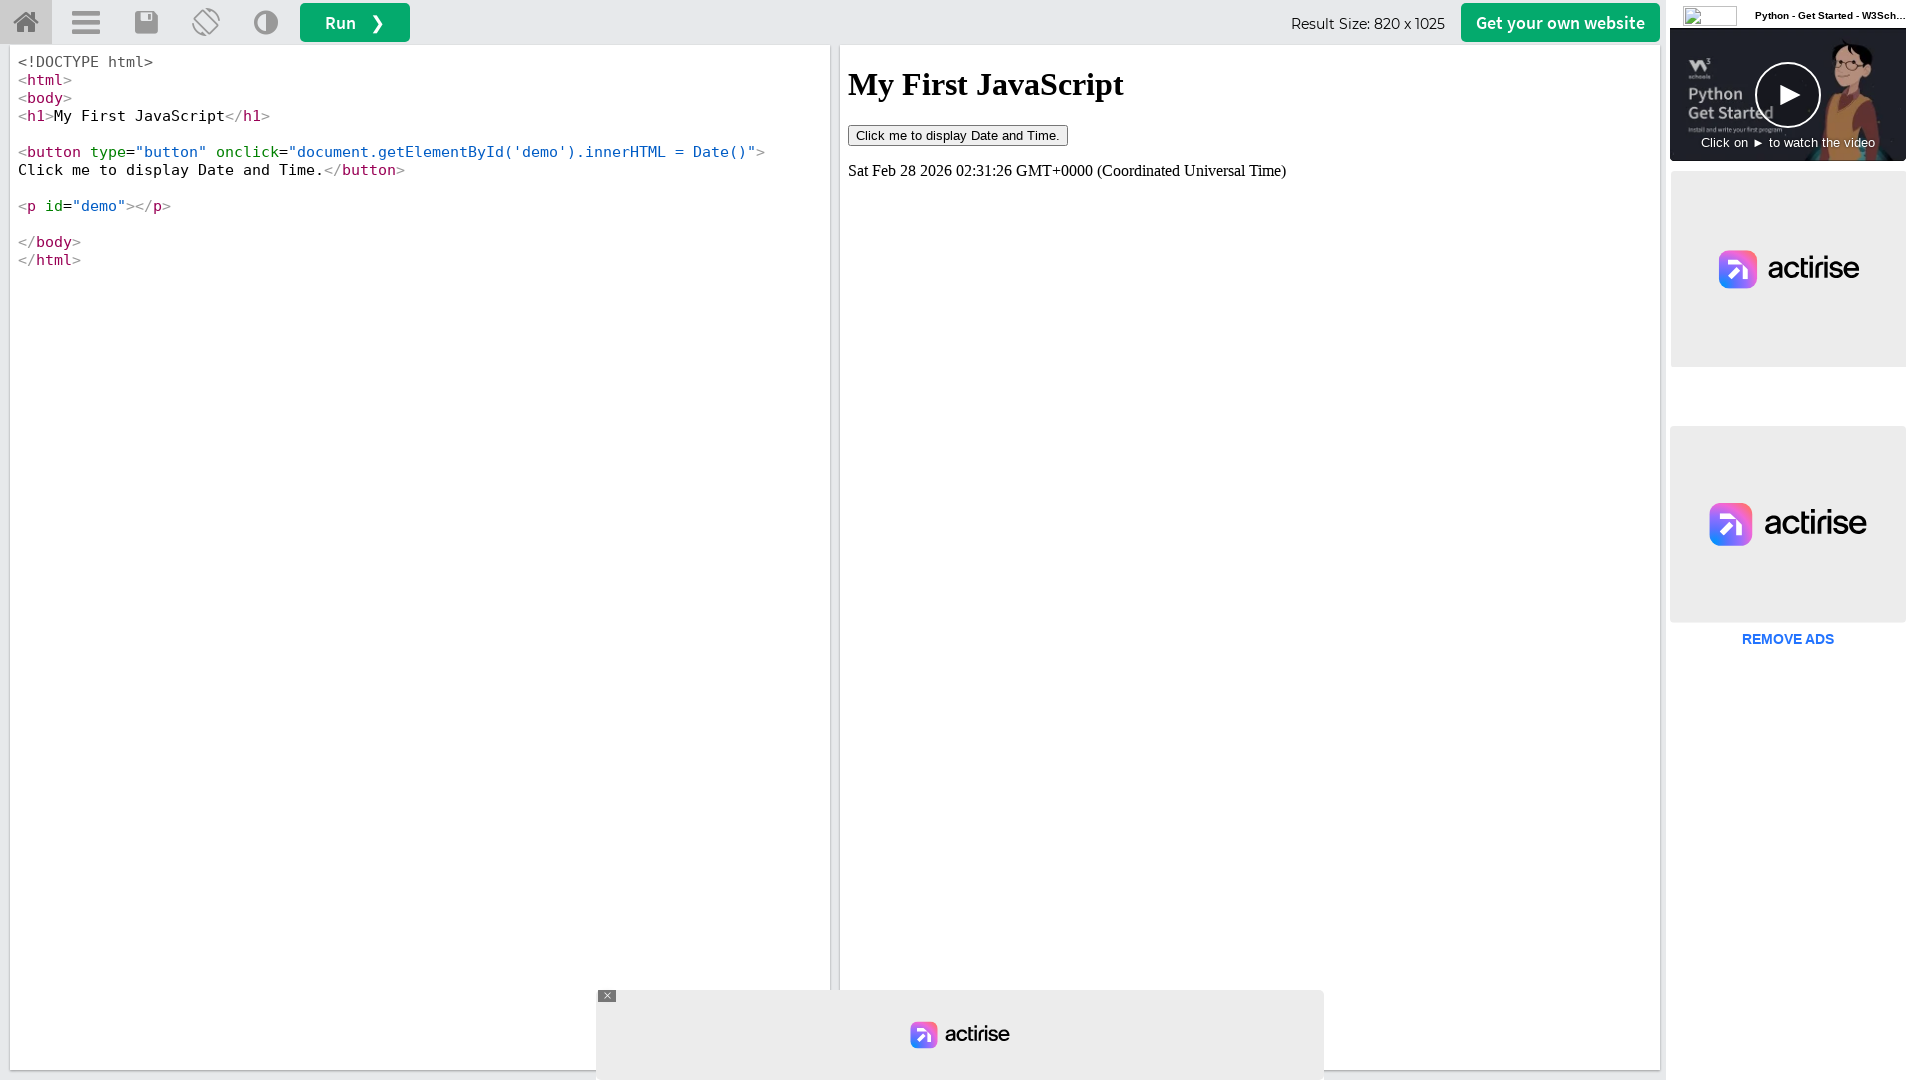

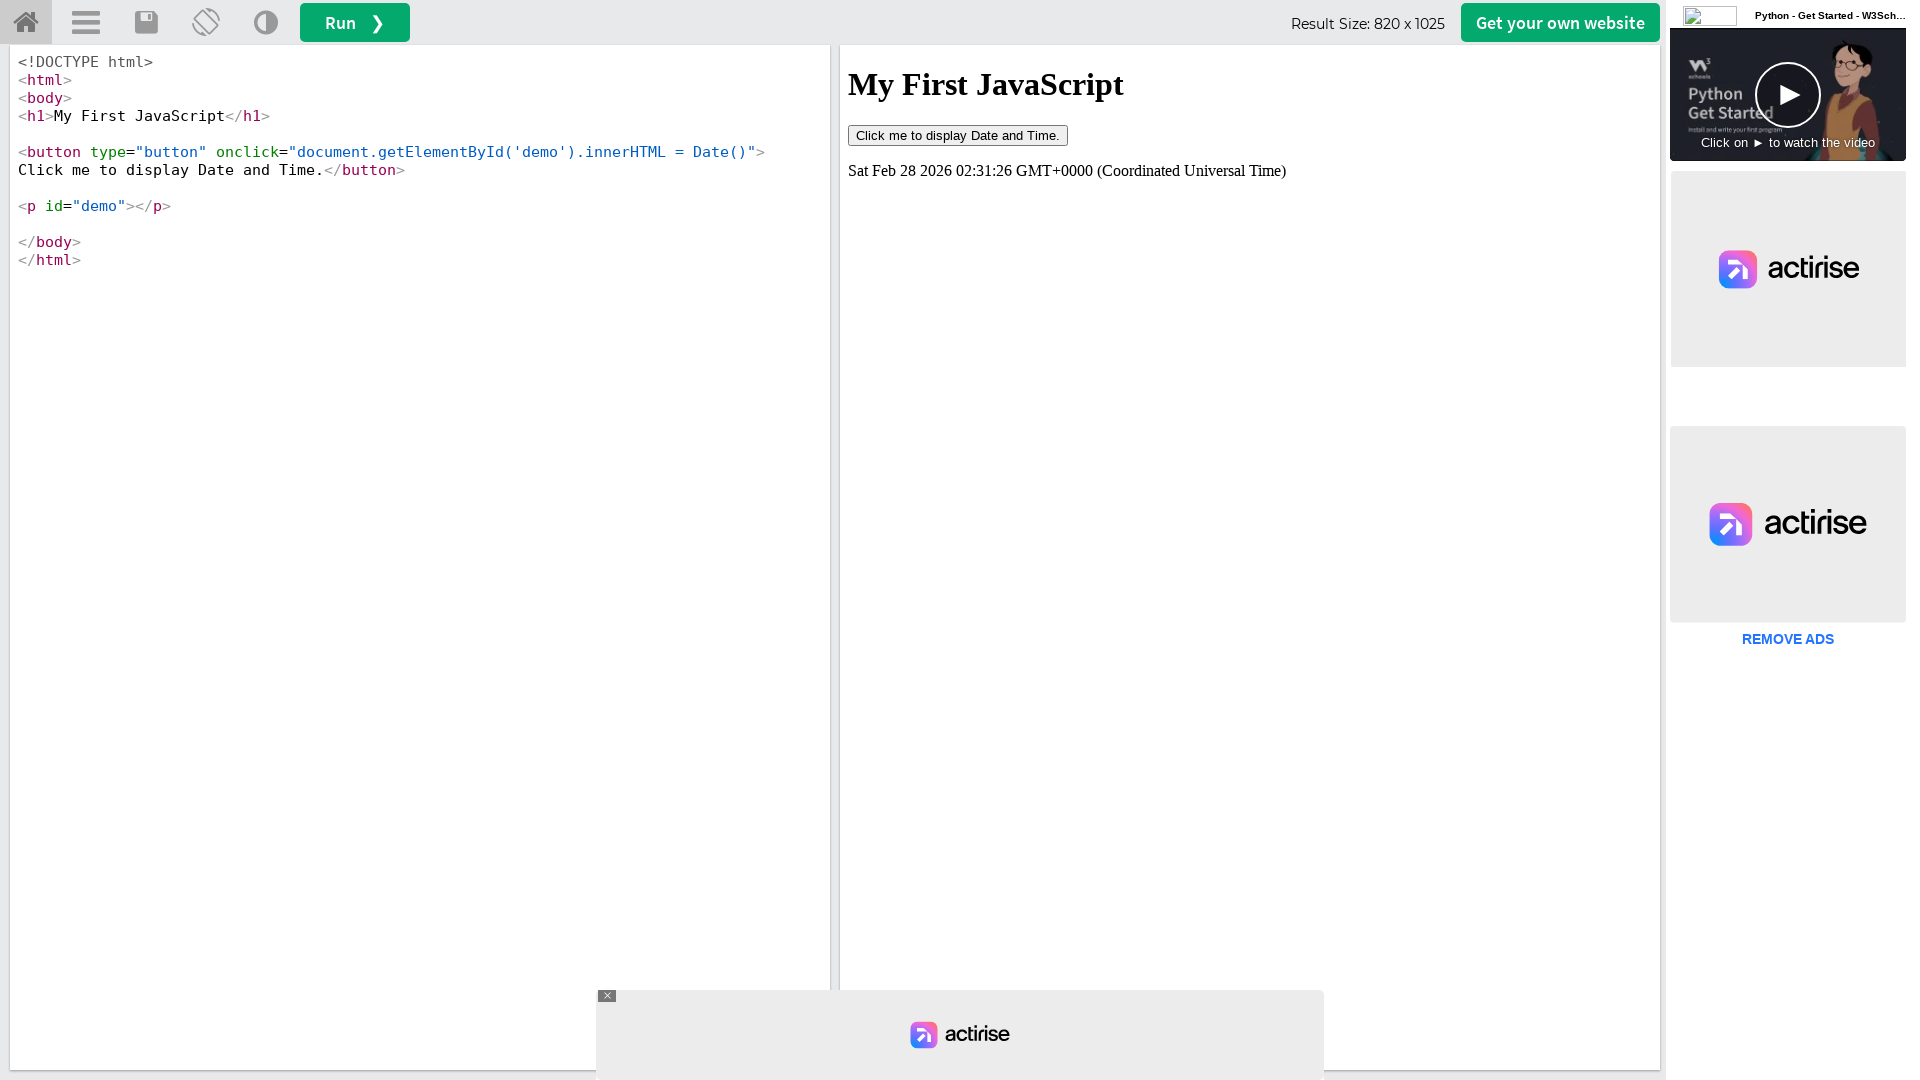